Tests cart quantity functionality by clicking on a product, setting quantity to 4, adding to cart, and verifying the quantity in the cart page

Starting URL: https://automationexercise.com/products

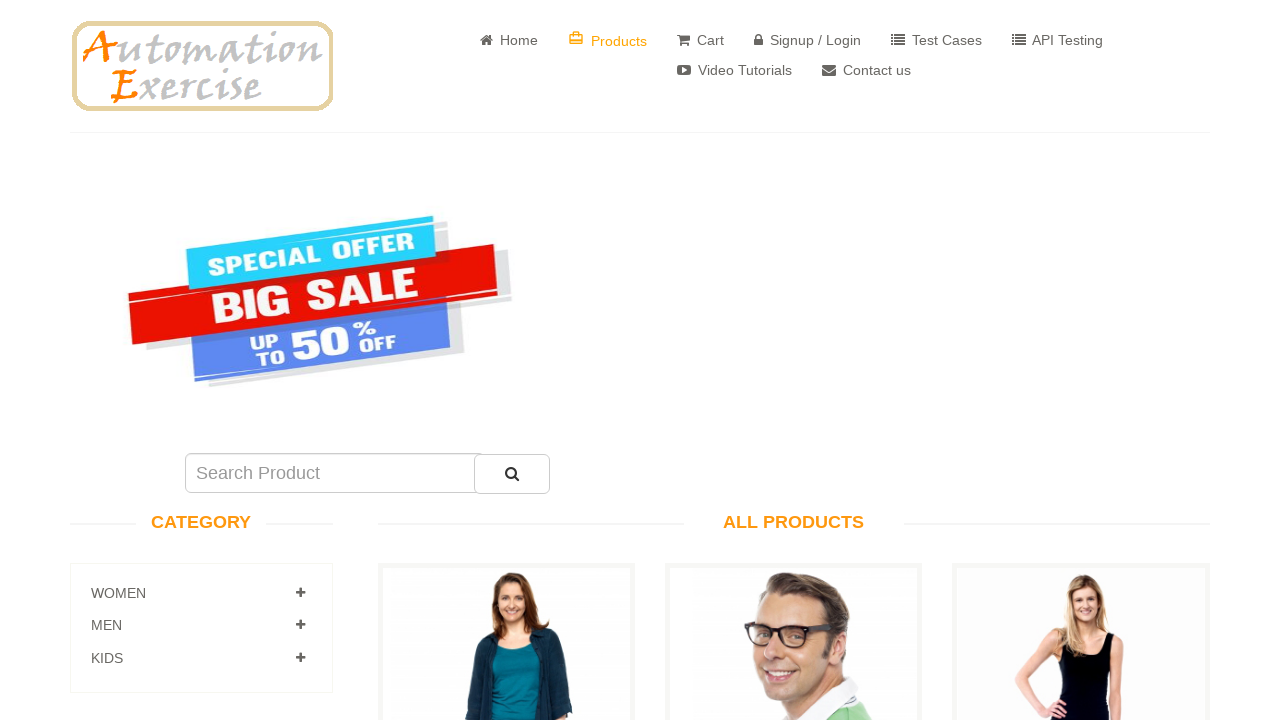

Clicked on the first product's view button at (506, 361) on xpath=//div[@class='col-sm-9 padding-right']//div[2]//div[1]//div[2]//ul[1]//li[
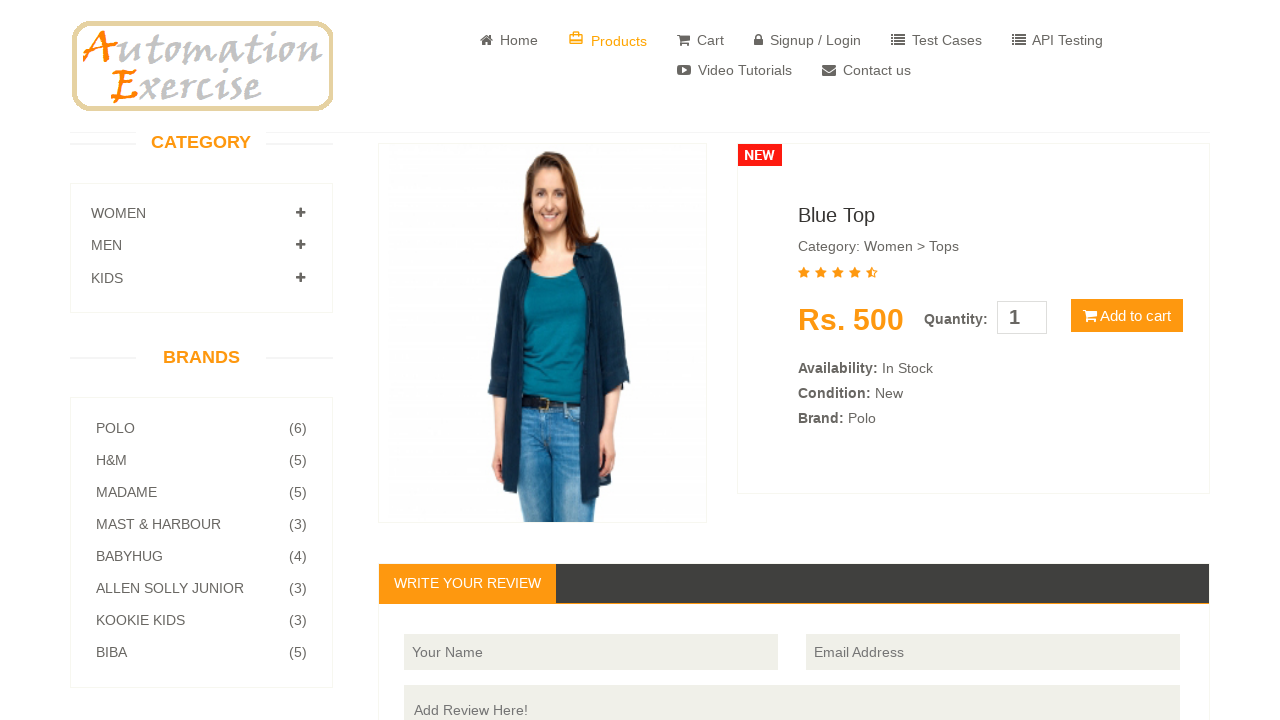

Cleared the quantity input field on //input[@id='quantity']
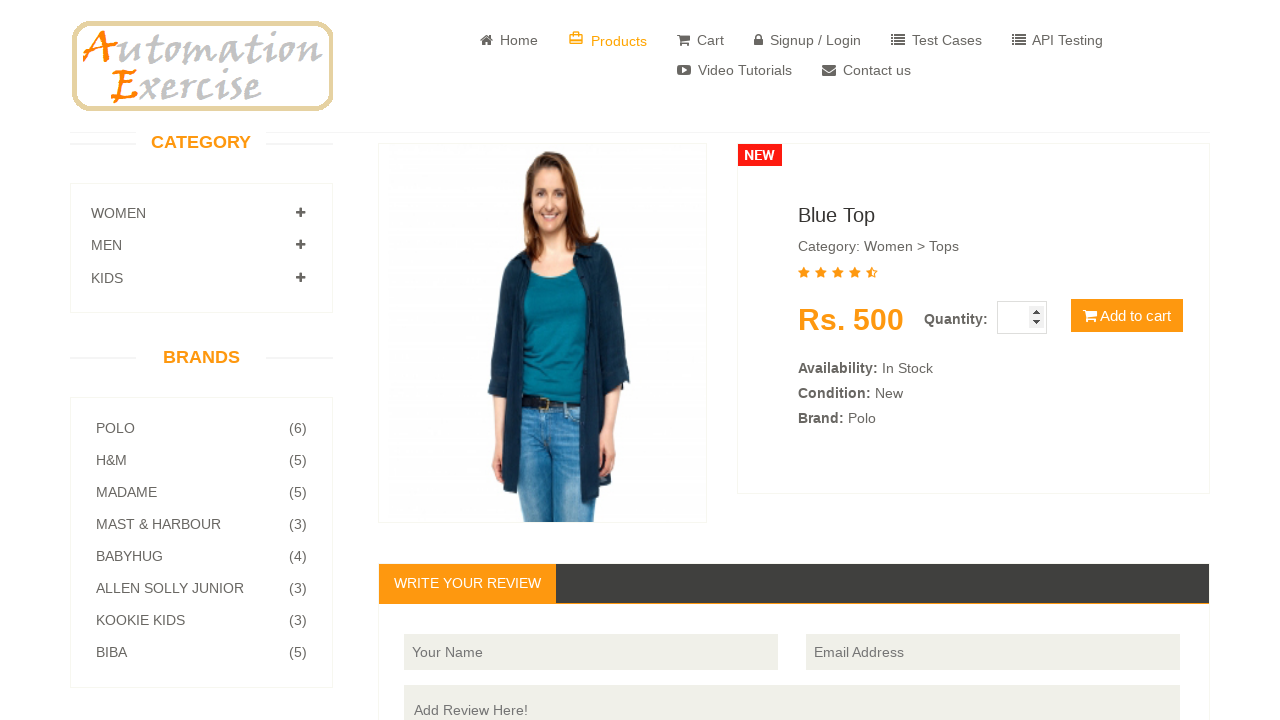

Set quantity to 4 on //input[@id='quantity']
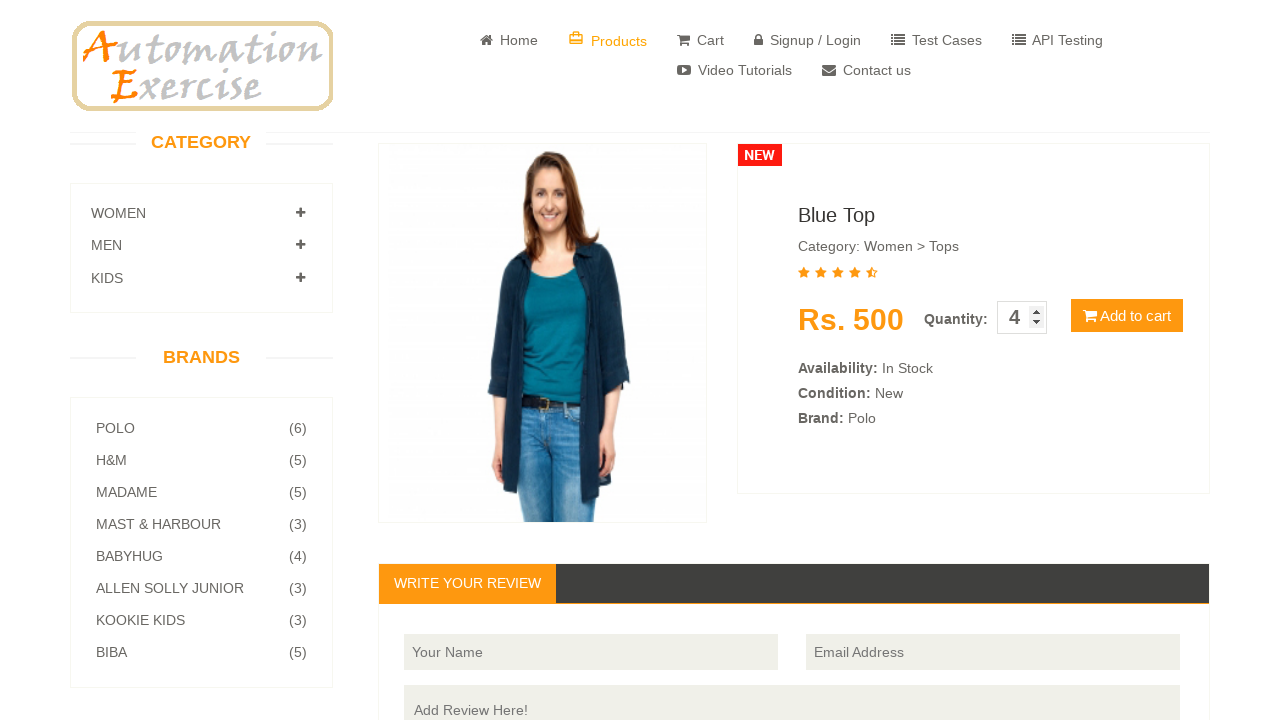

Clicked Add to Cart button at (1127, 316) on xpath=//button[@type='button']
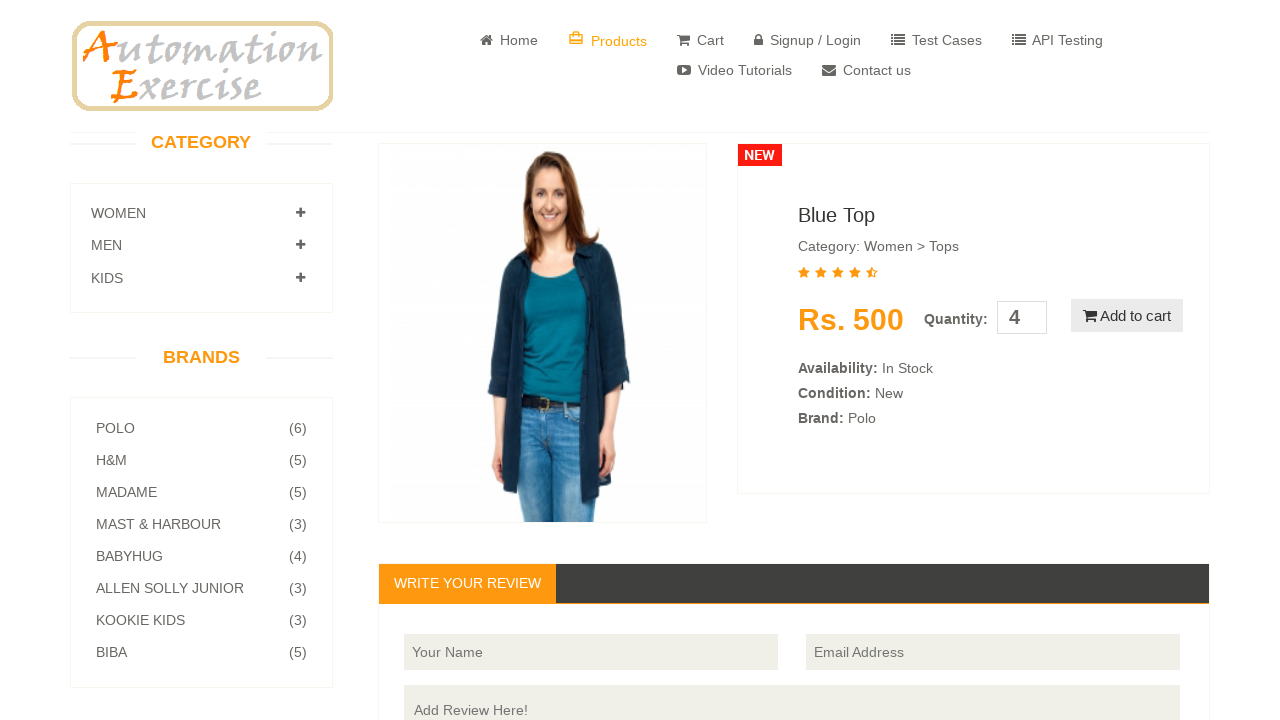

Cart modal appeared
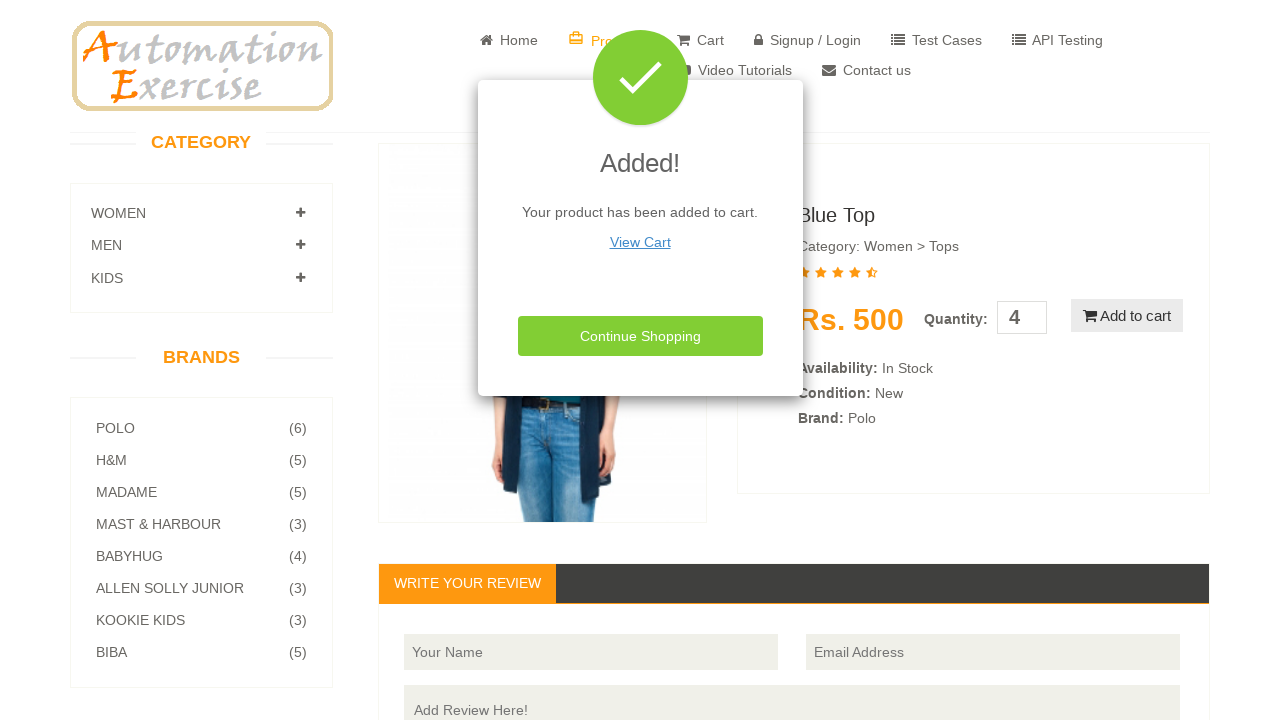

Clicked View Cart link in modal at (640, 242) on xpath=//*[@id='cartModal']/div/div/div[2]/p[2]/a
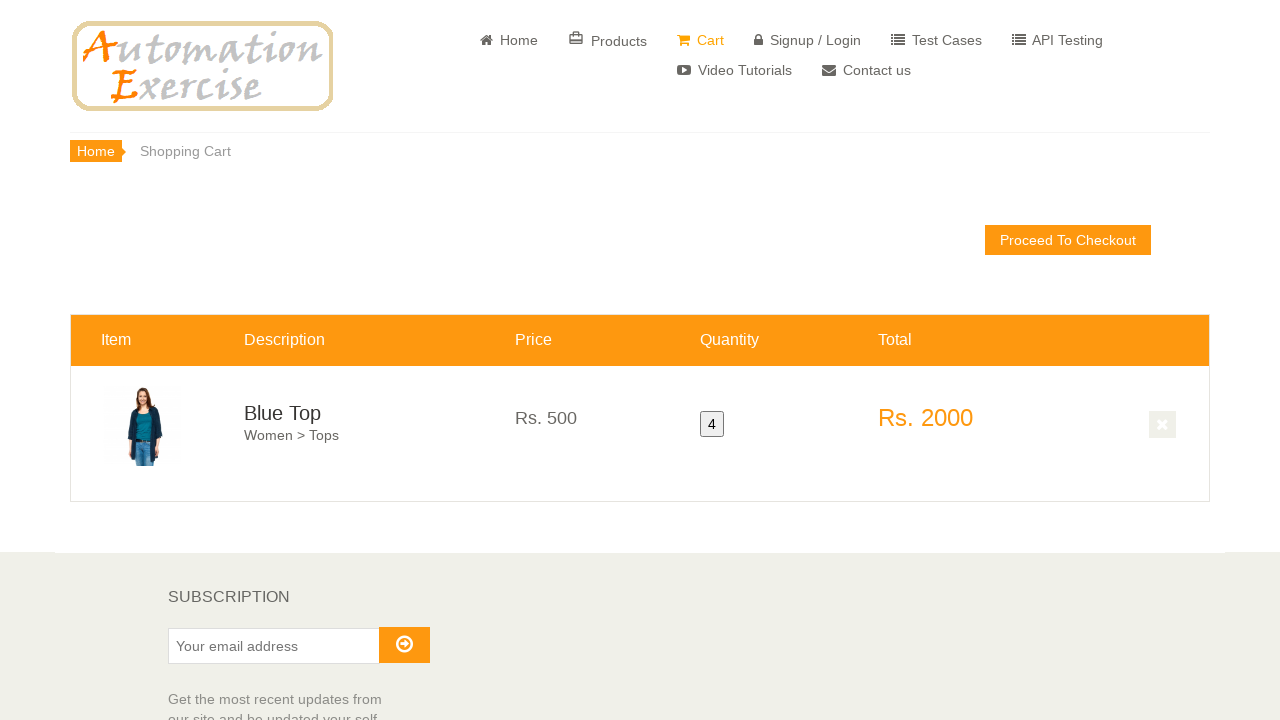

Cart page loaded and product quantity element is visible
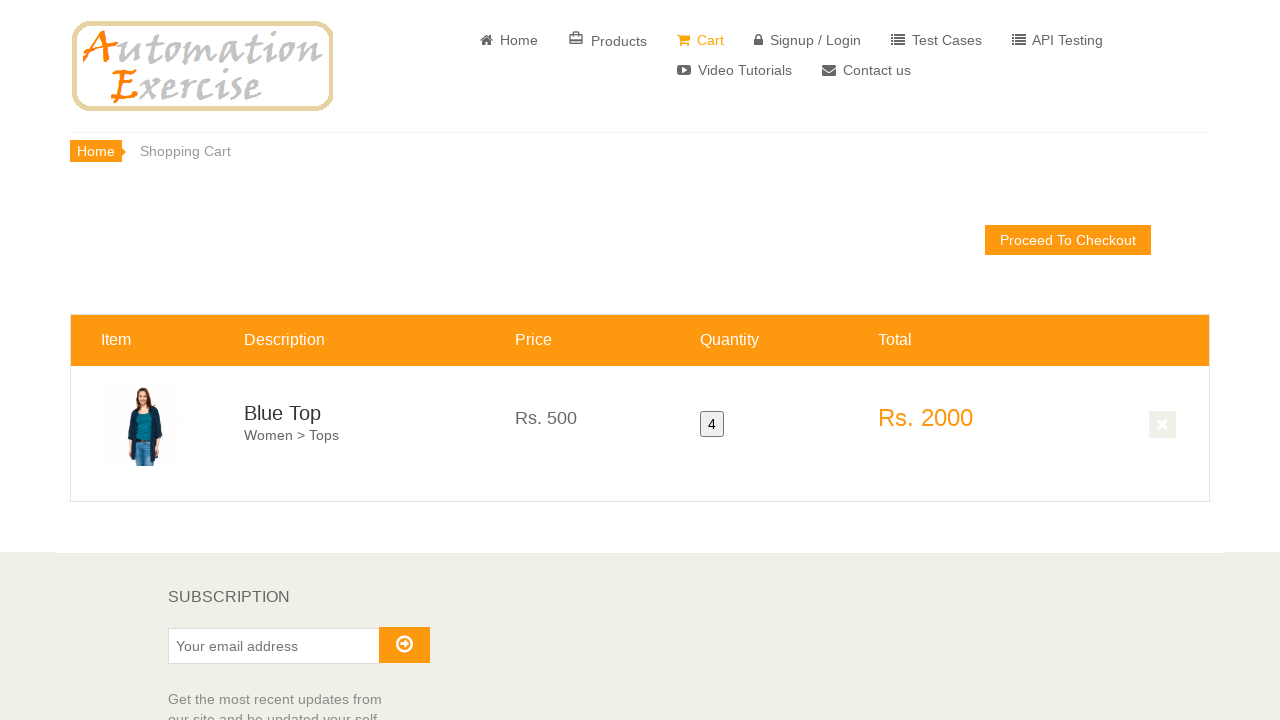

Retrieved cart quantity: 4
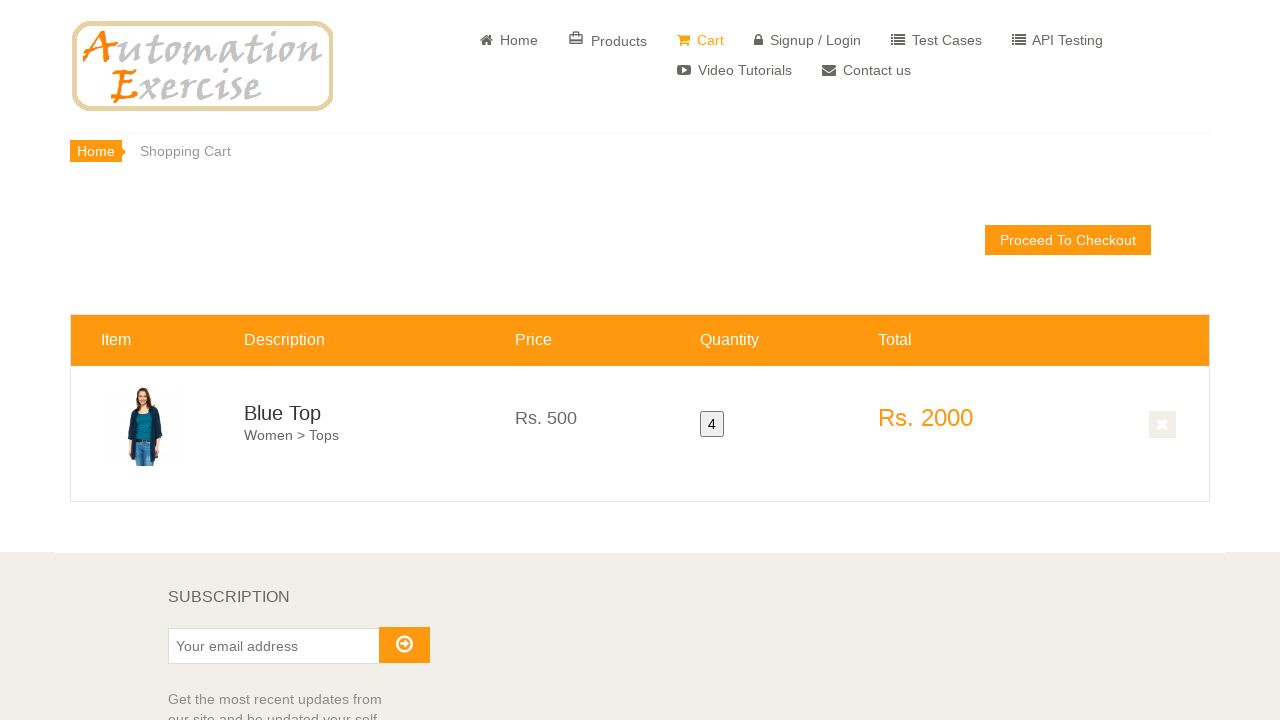

Verified that cart quantity is 4 as expected
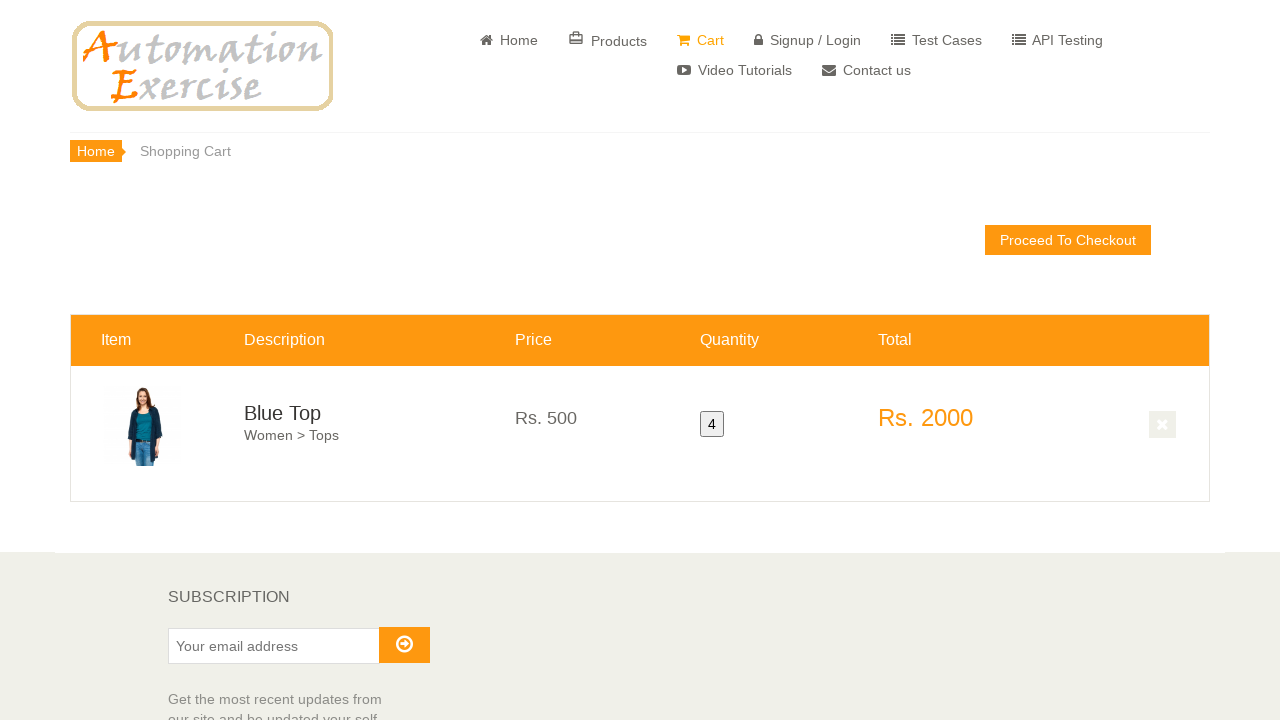

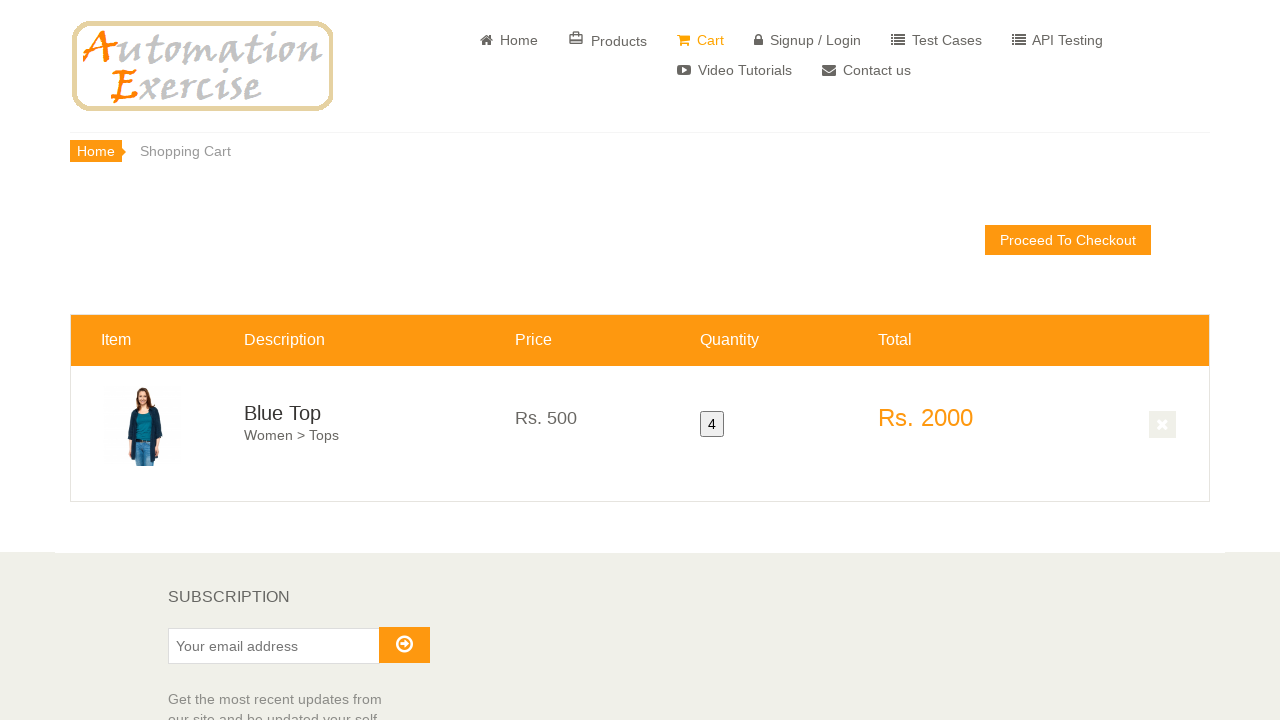